Tests drag and drop functionality by dragging element from column A to column B on a drag-and-drop demo page

Starting URL: http://the-internet.herokuapp.com/drag_and_drop

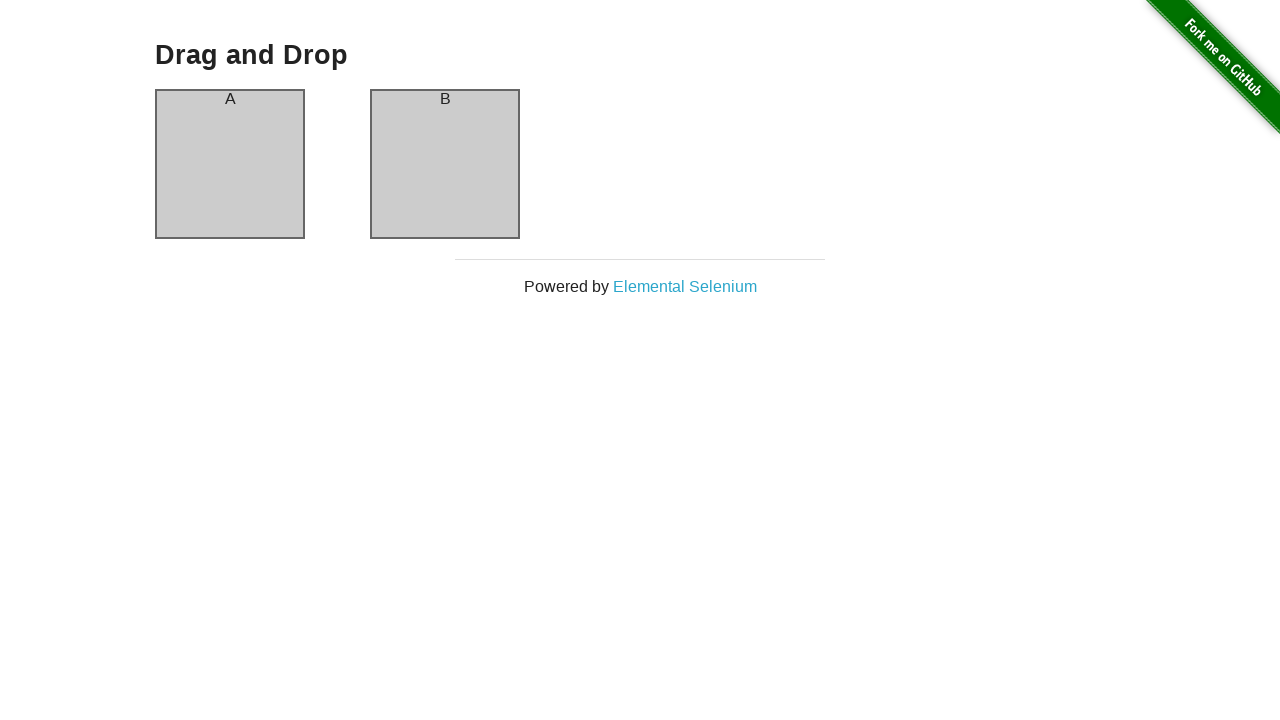

Located source element (column A)
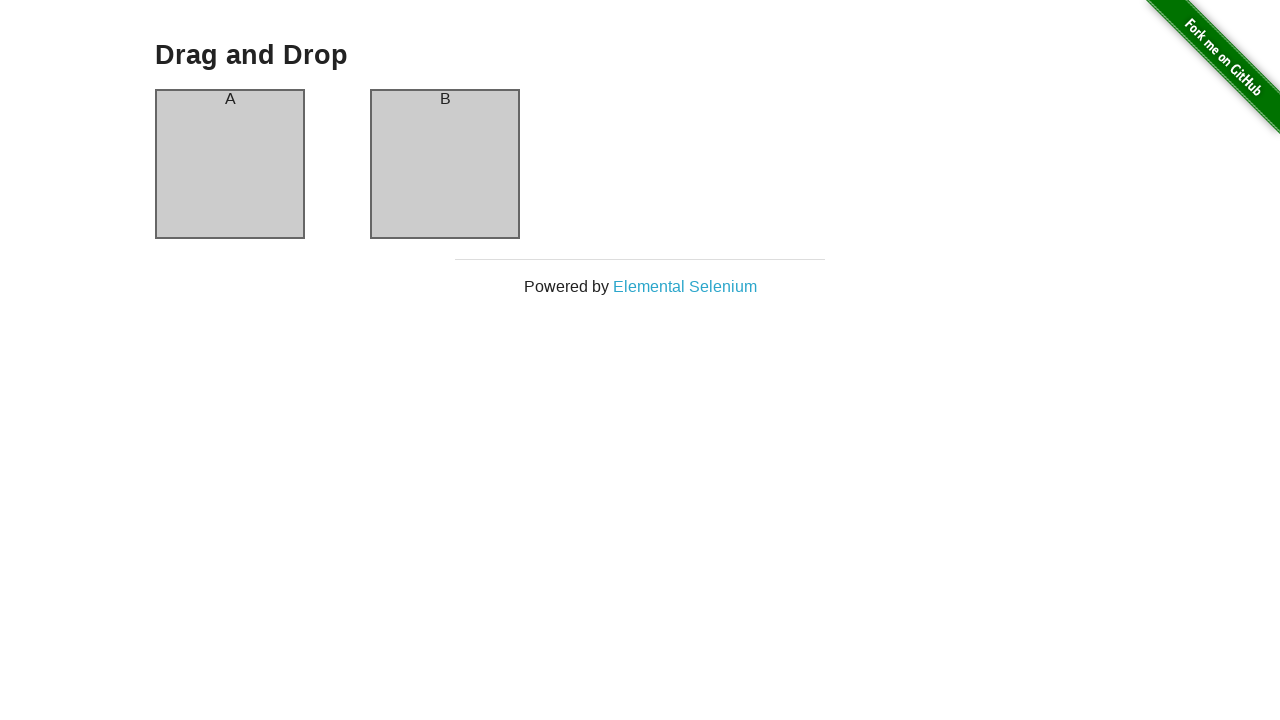

Located target element (column B)
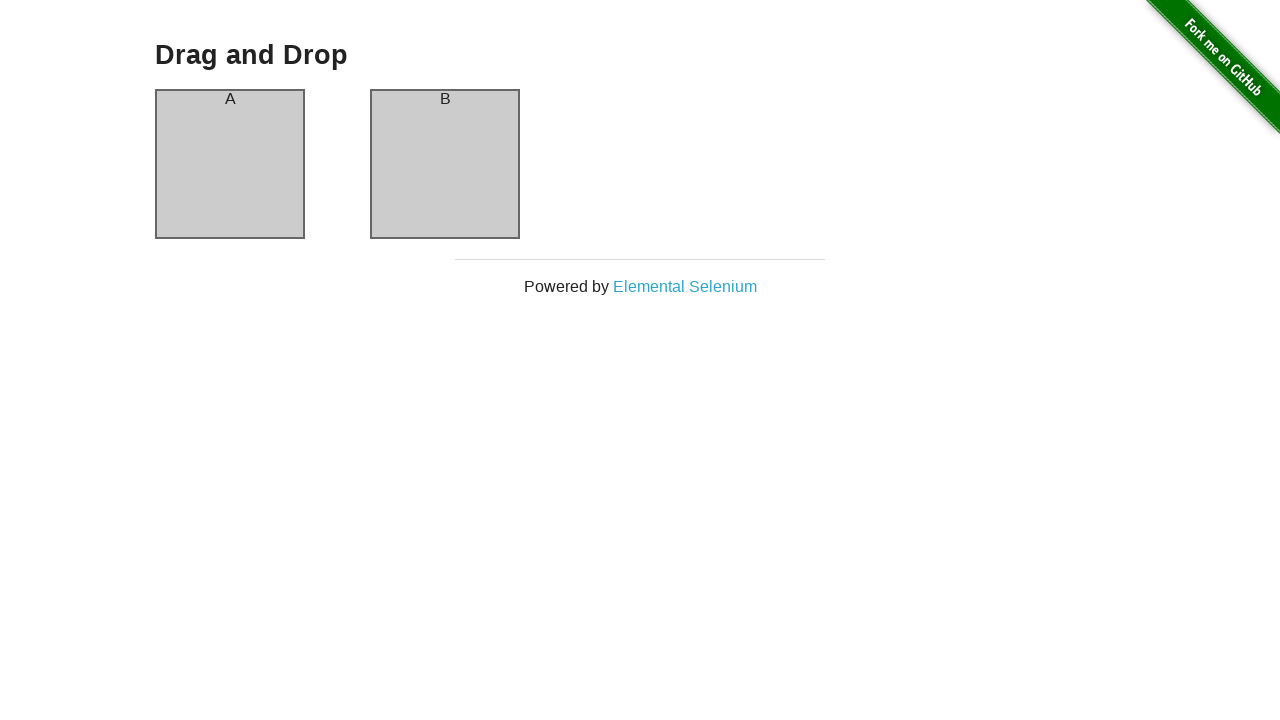

Dragged element from column A to column B at (445, 164)
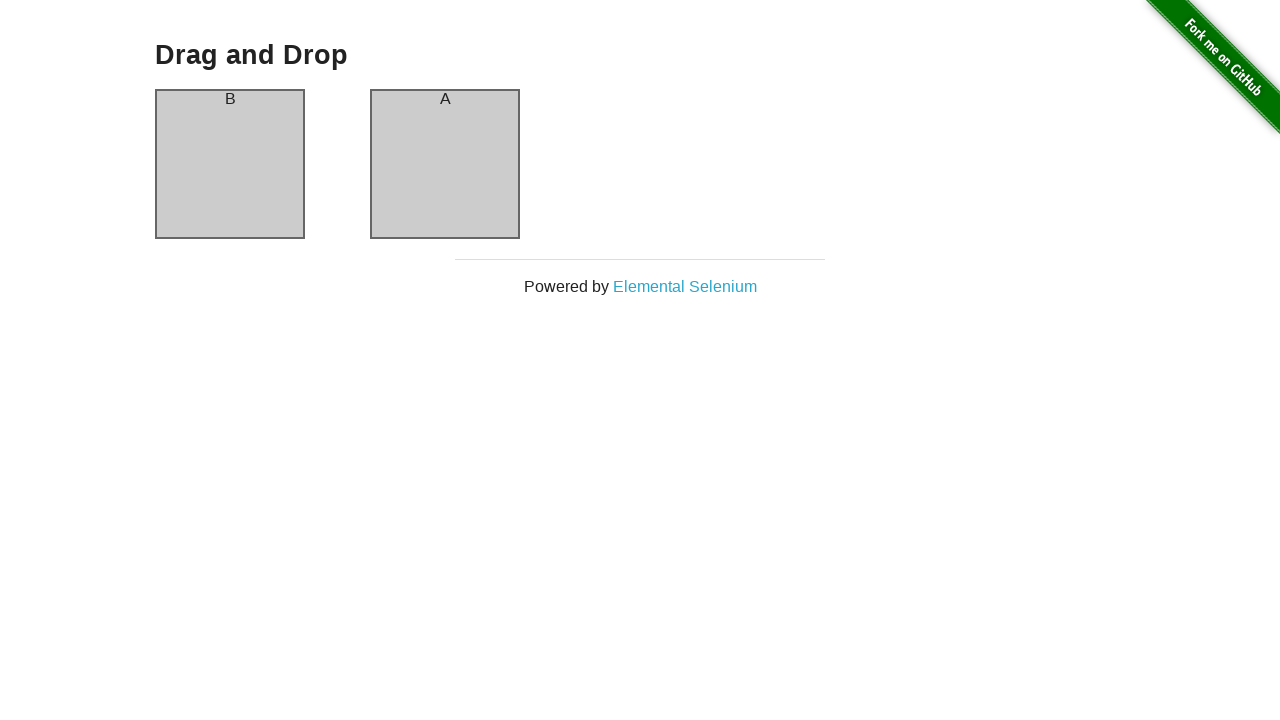

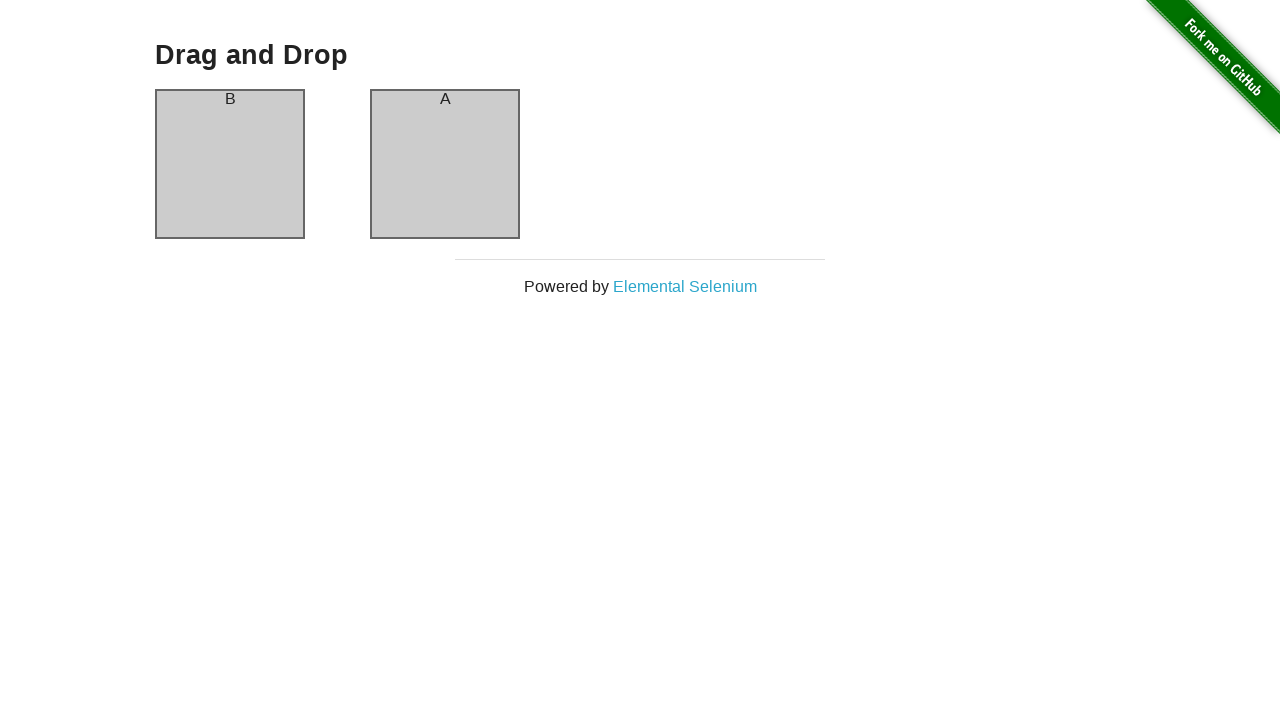